Tests keyboard operations on a text comparison website by typing text, selecting all with Ctrl+A, copying with Ctrl+C, tabbing to the next field, and pasting with Ctrl+V

Starting URL: https://www.text-compare.com

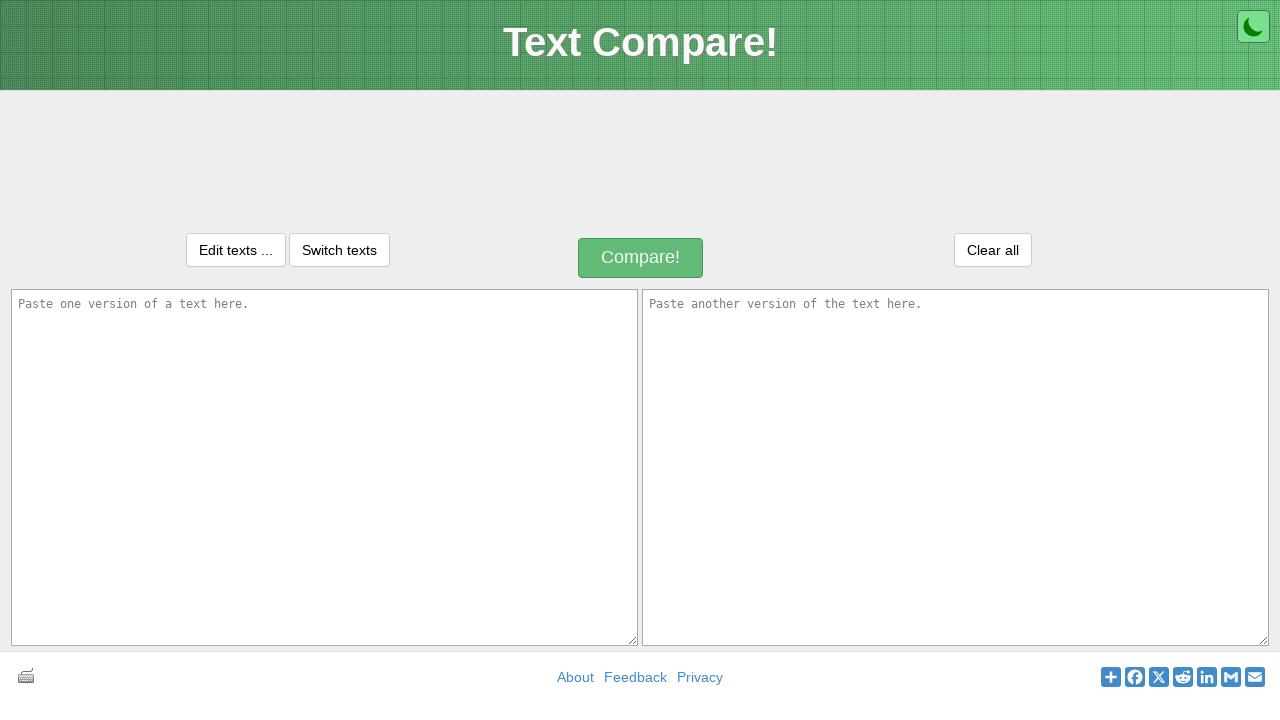

Filled first input field with 'Welcome Amar Kumar' on #inputText1
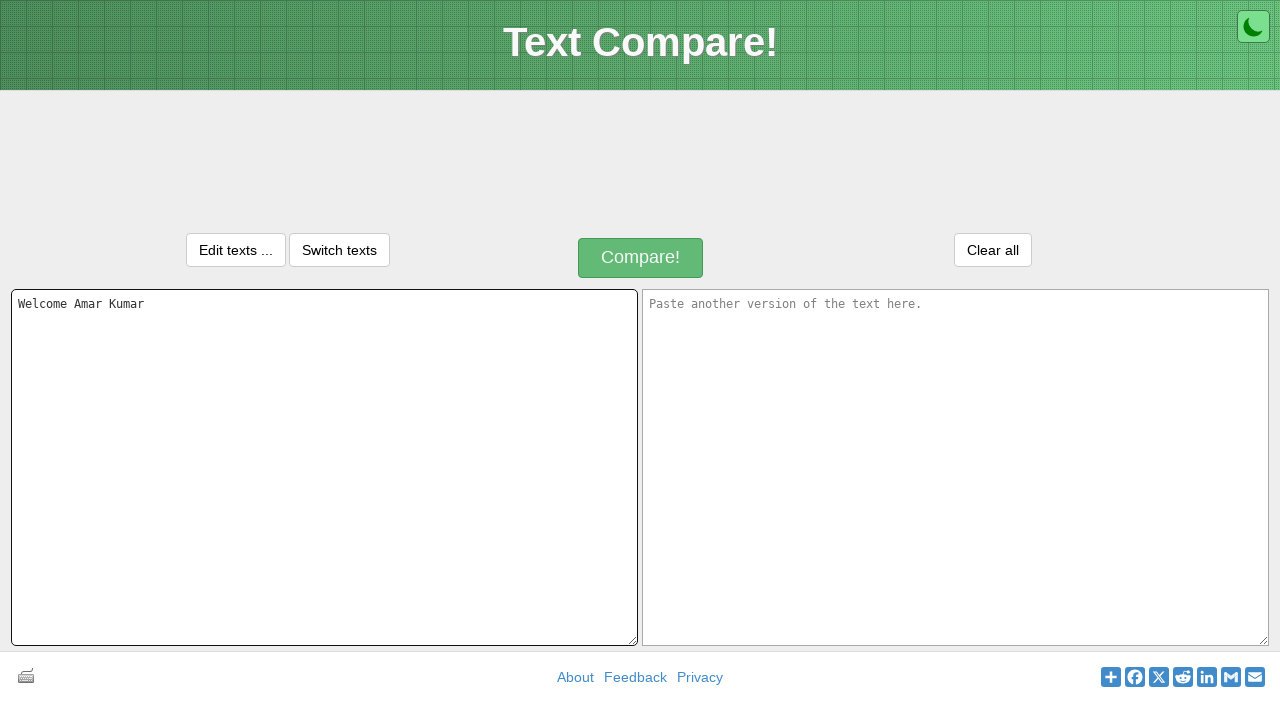

Clicked on first input field to focus it at (324, 467) on #inputText1
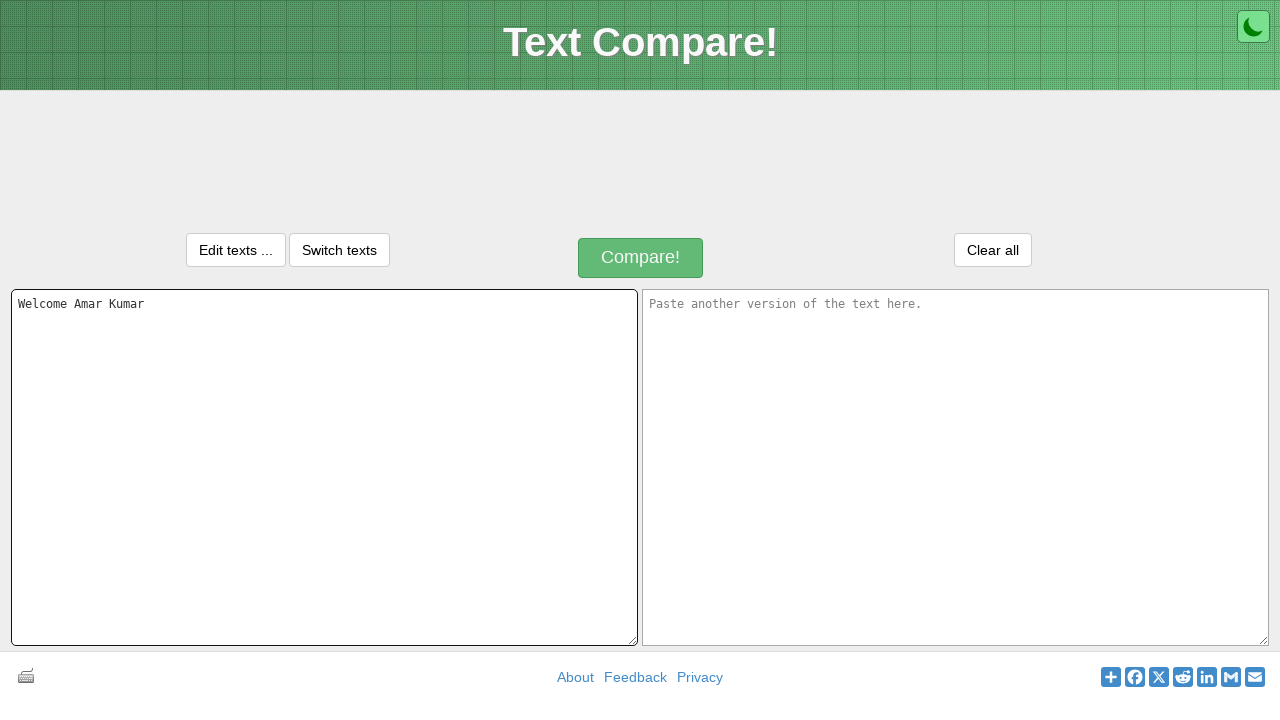

Selected all text in first input field using Ctrl+A
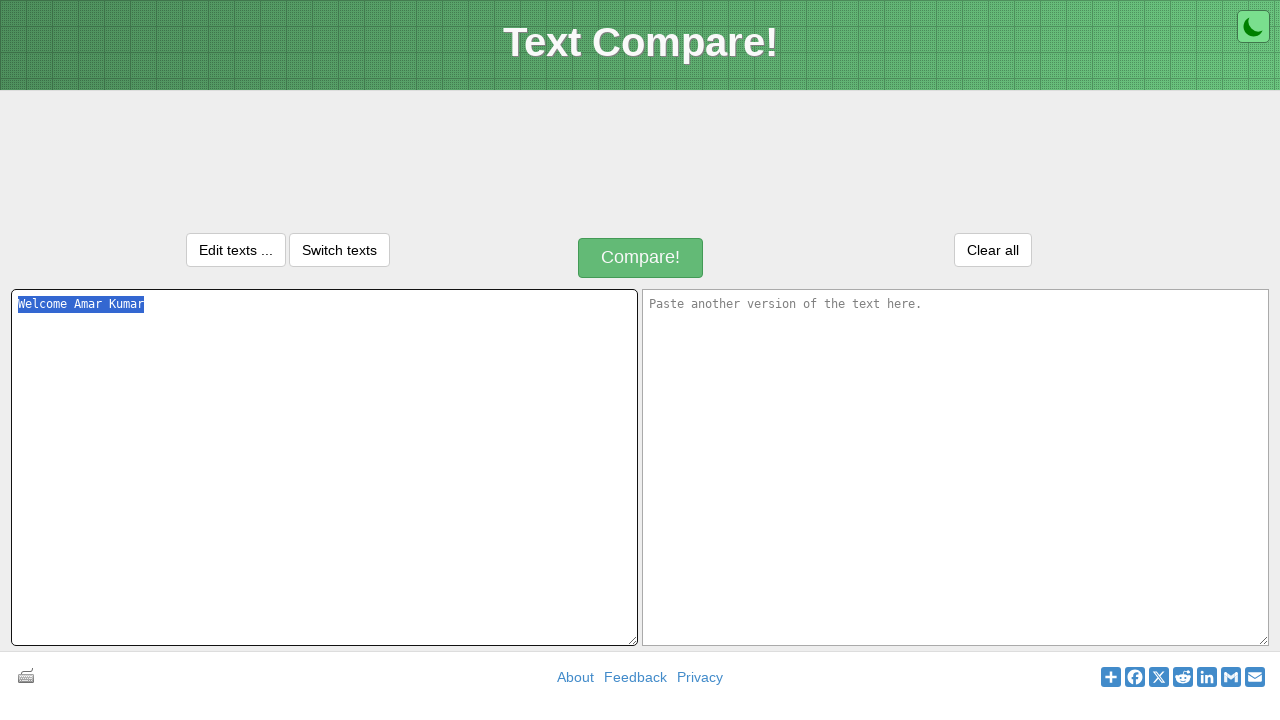

Copied selected text using Ctrl+C
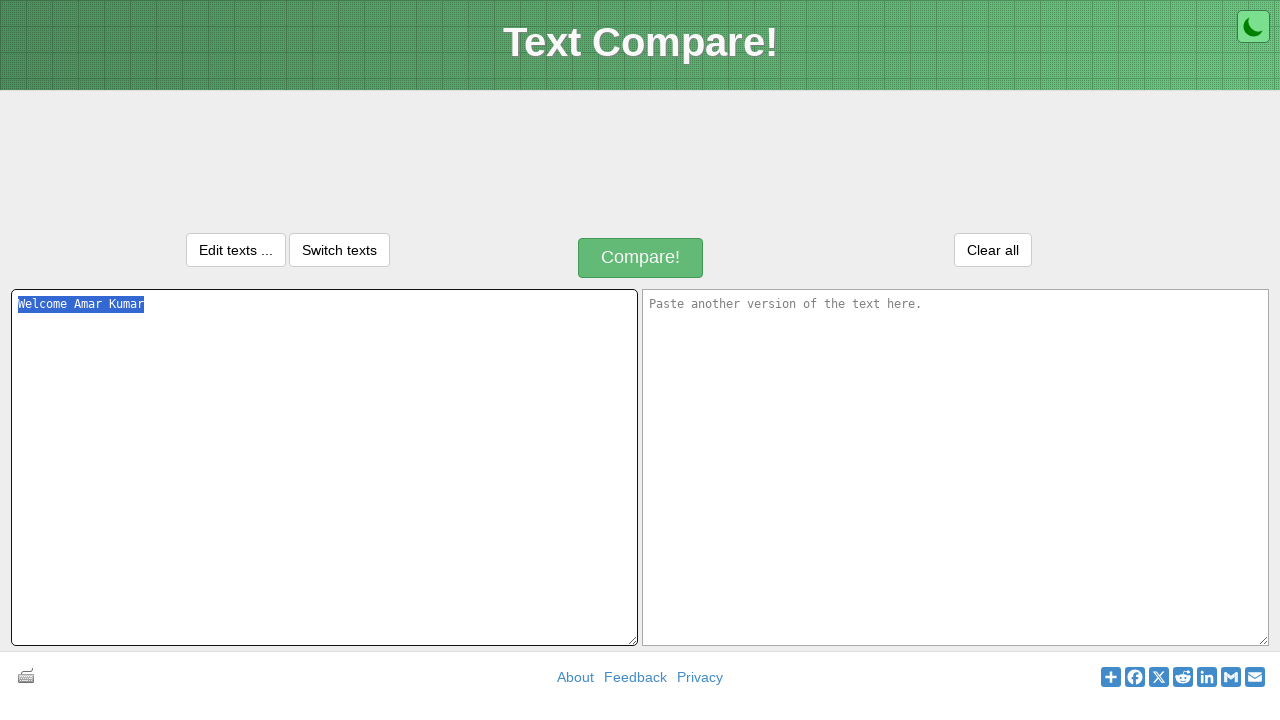

Pressed Tab to move to next input field
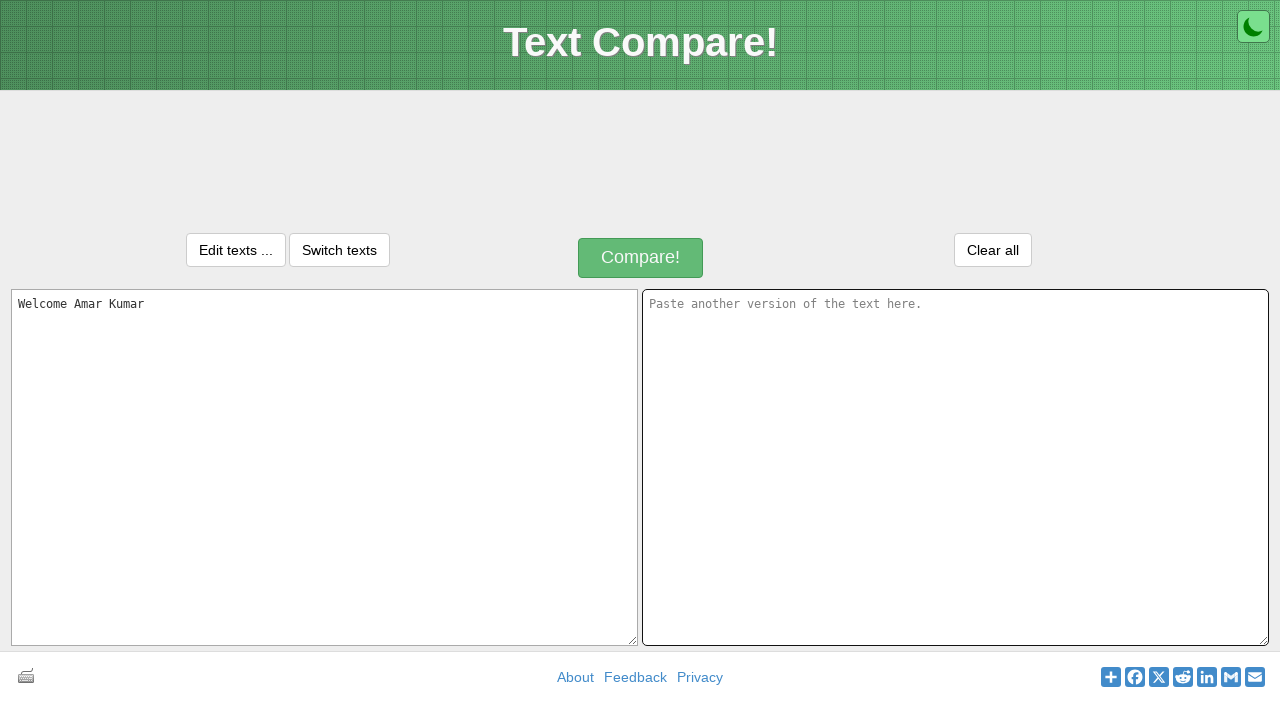

Pasted text into second input field using Ctrl+V
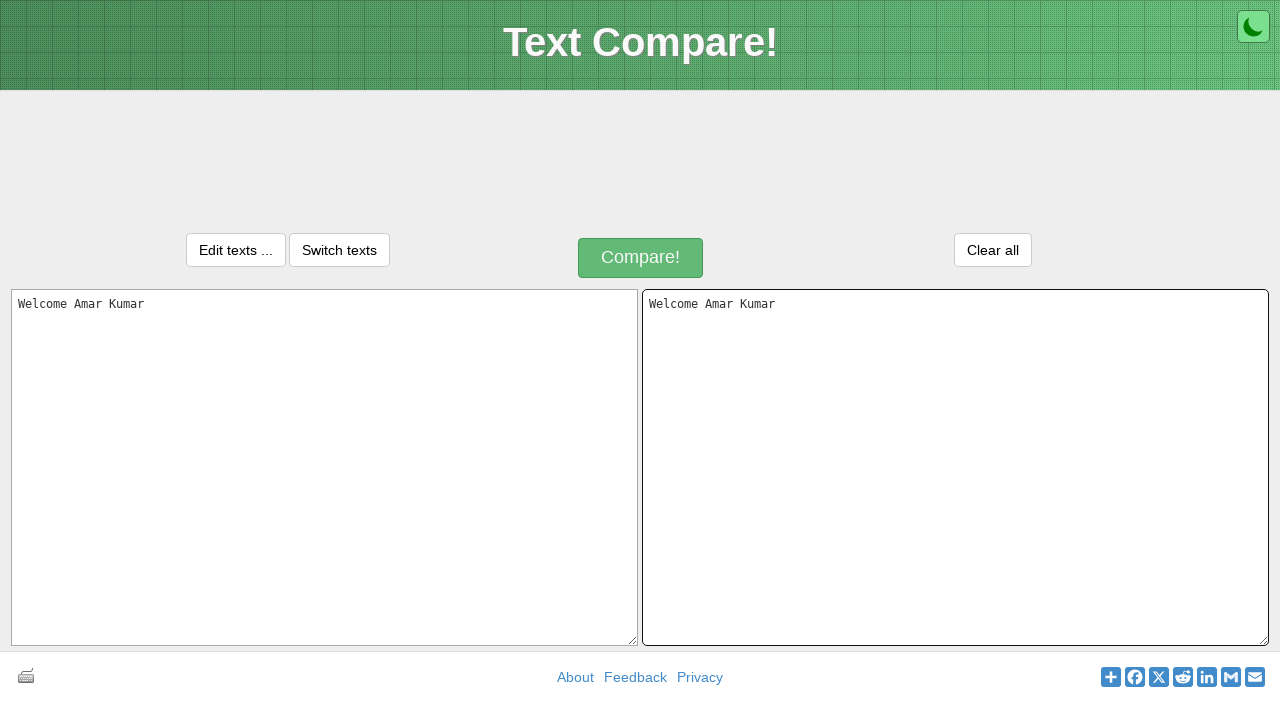

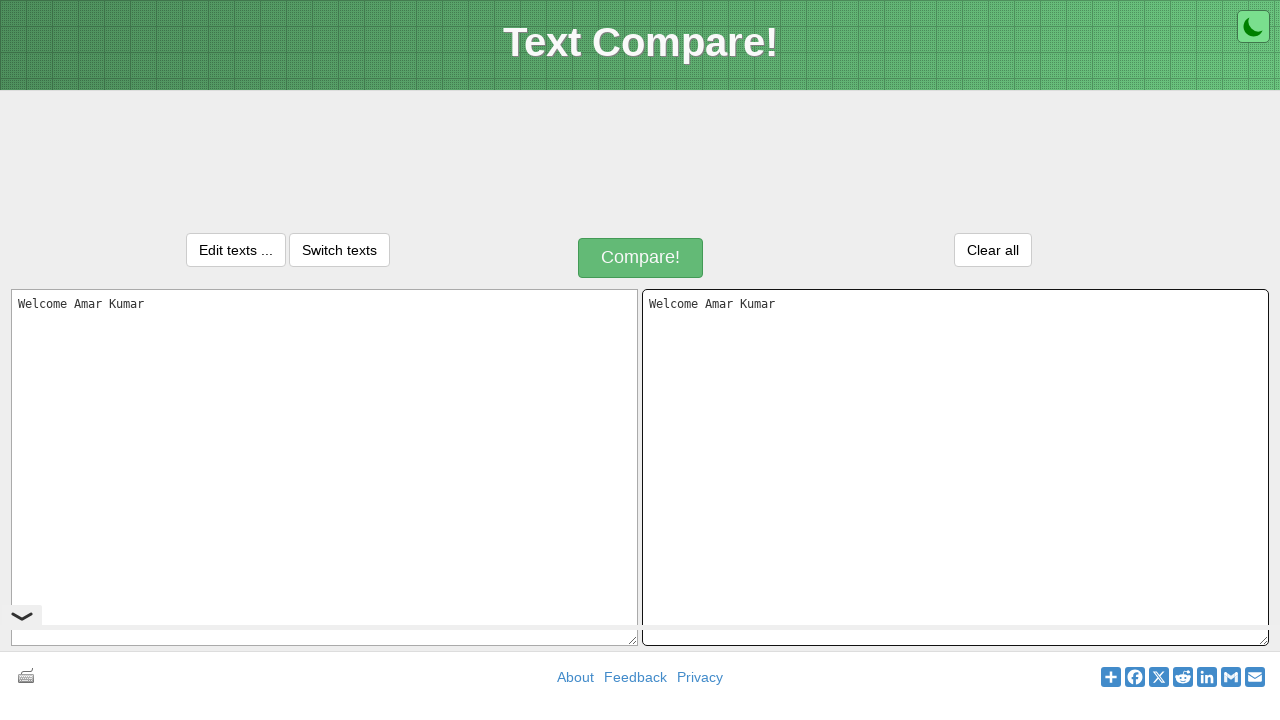